Navigates to the login page and verifies the page title

Starting URL: https://the-internet.herokuapp.com/

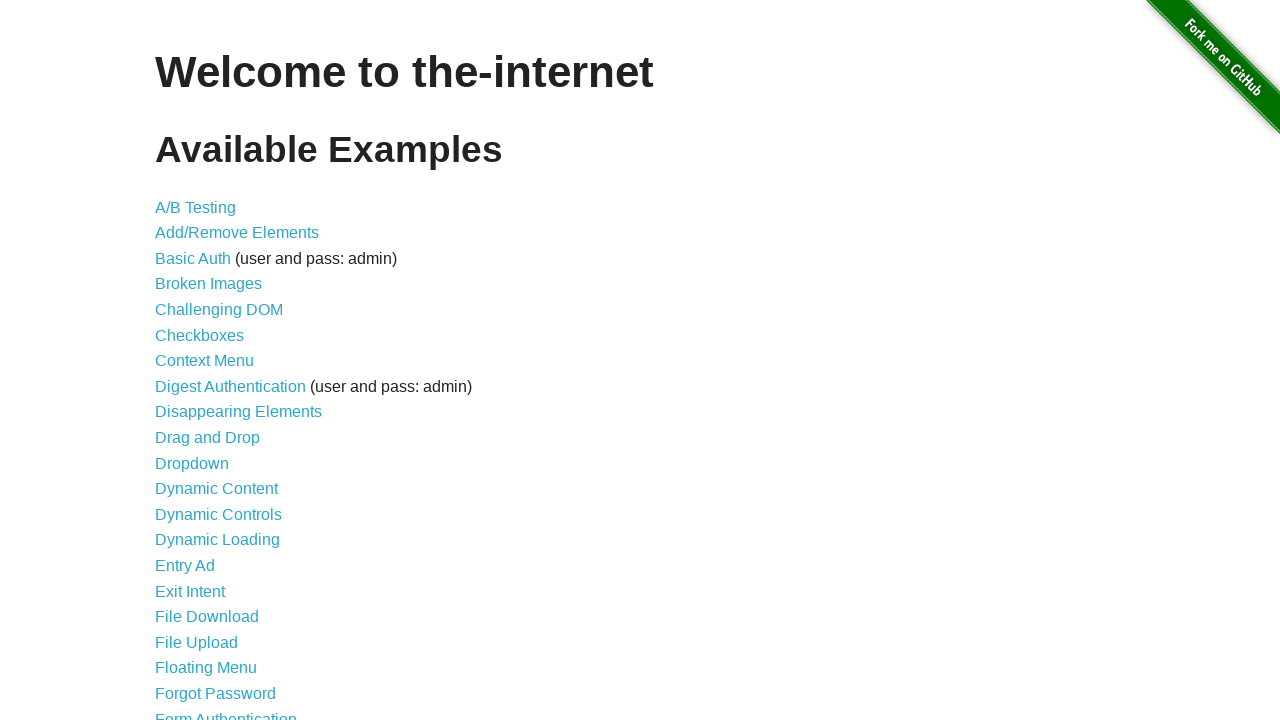

Clicked on the Form Authentication link at (226, 712) on xpath=//*[@id="content"]/ul/li[21]/a
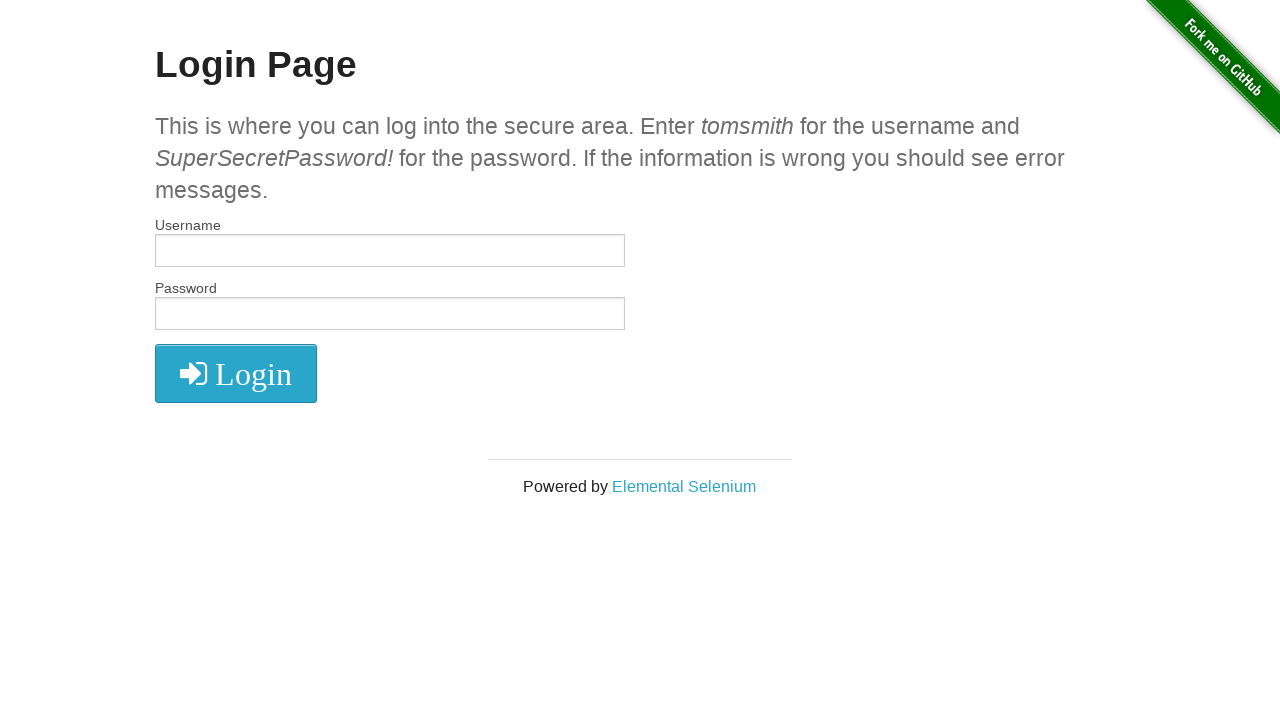

Page loaded and DOM is ready
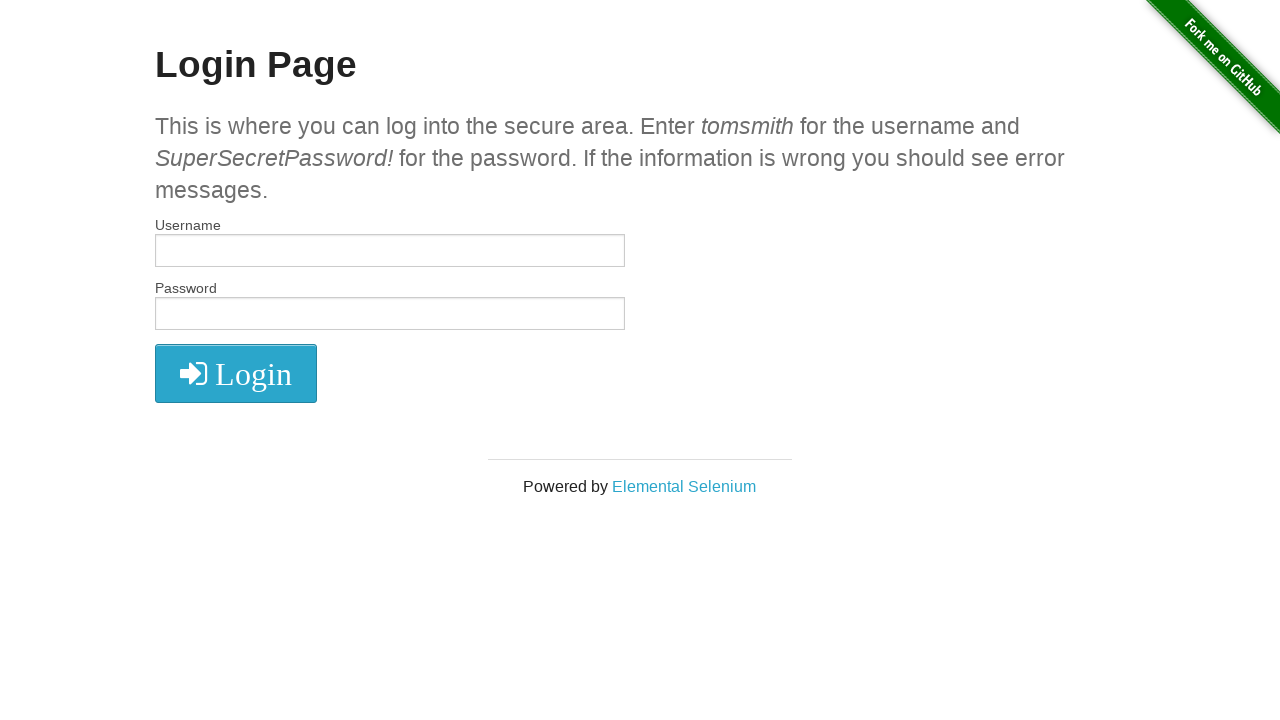

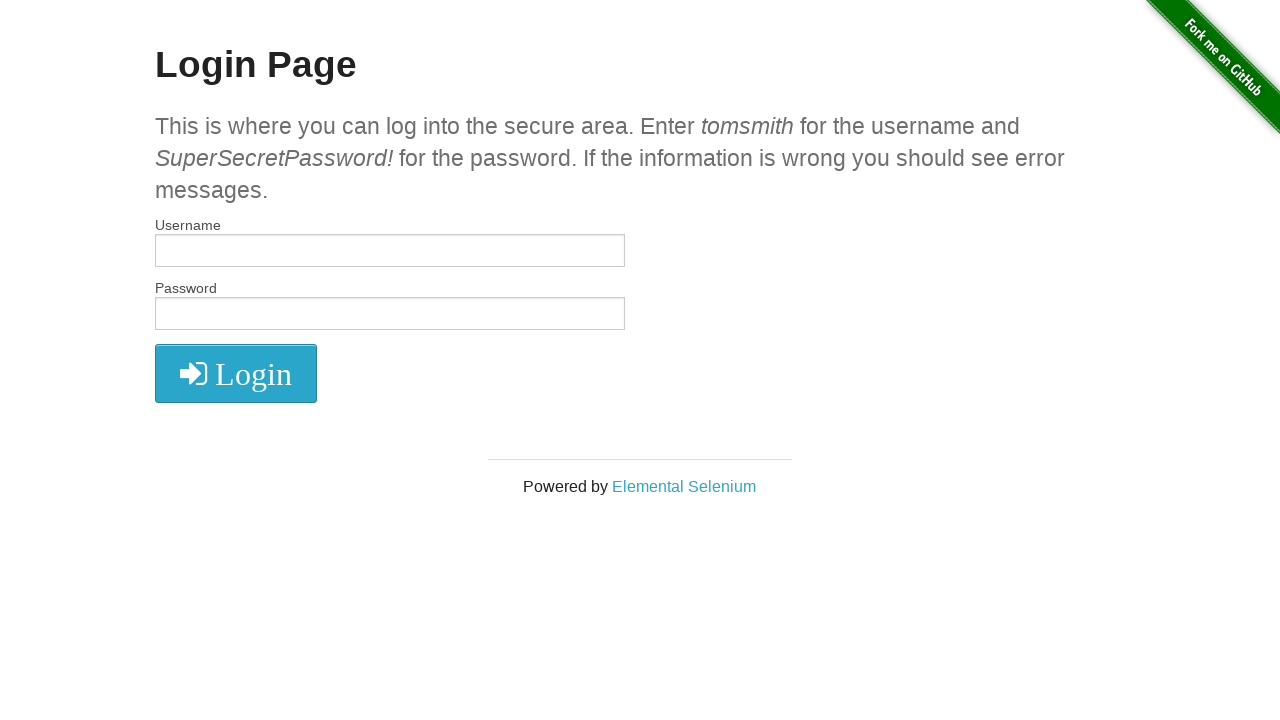